Tests a math form by reading a value from the page, calculating a mathematical result (log of absolute value of 12*sin(x)), filling in the answer, checking a checkbox, selecting a radio button, and submitting the form.

Starting URL: http://suninjuly.github.io/math.html

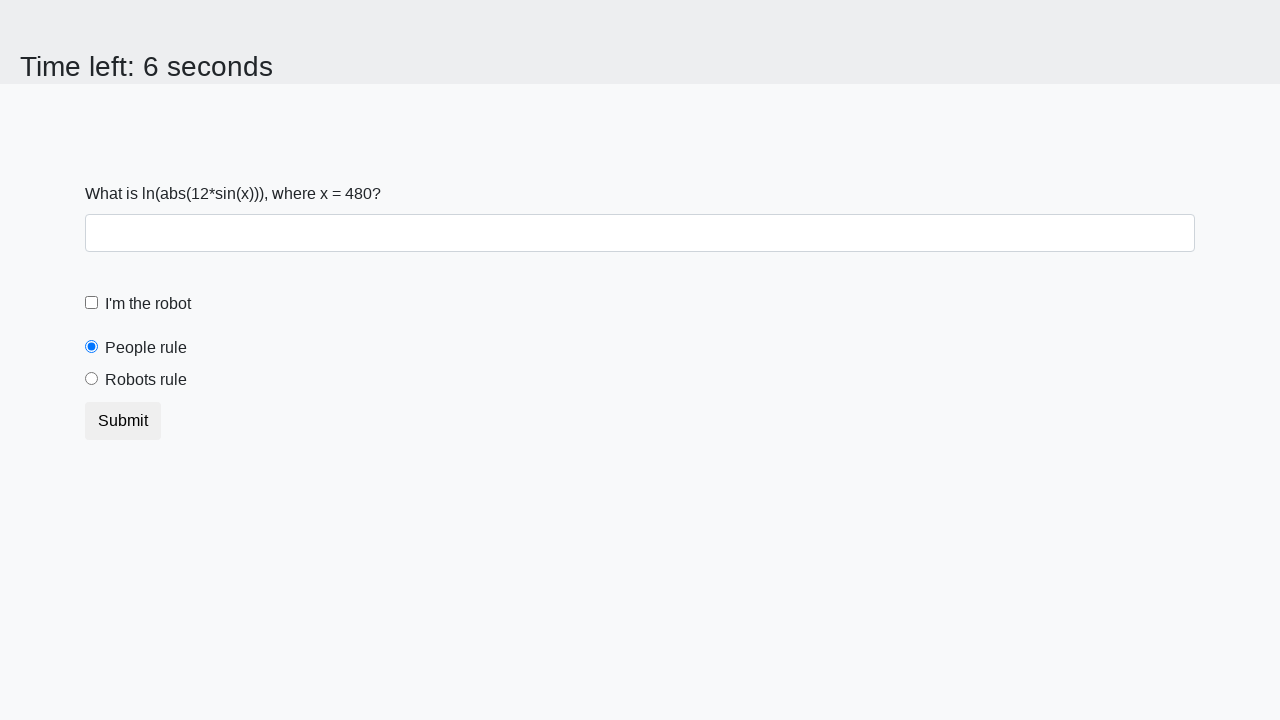

Retrieved x value from page element #input_value
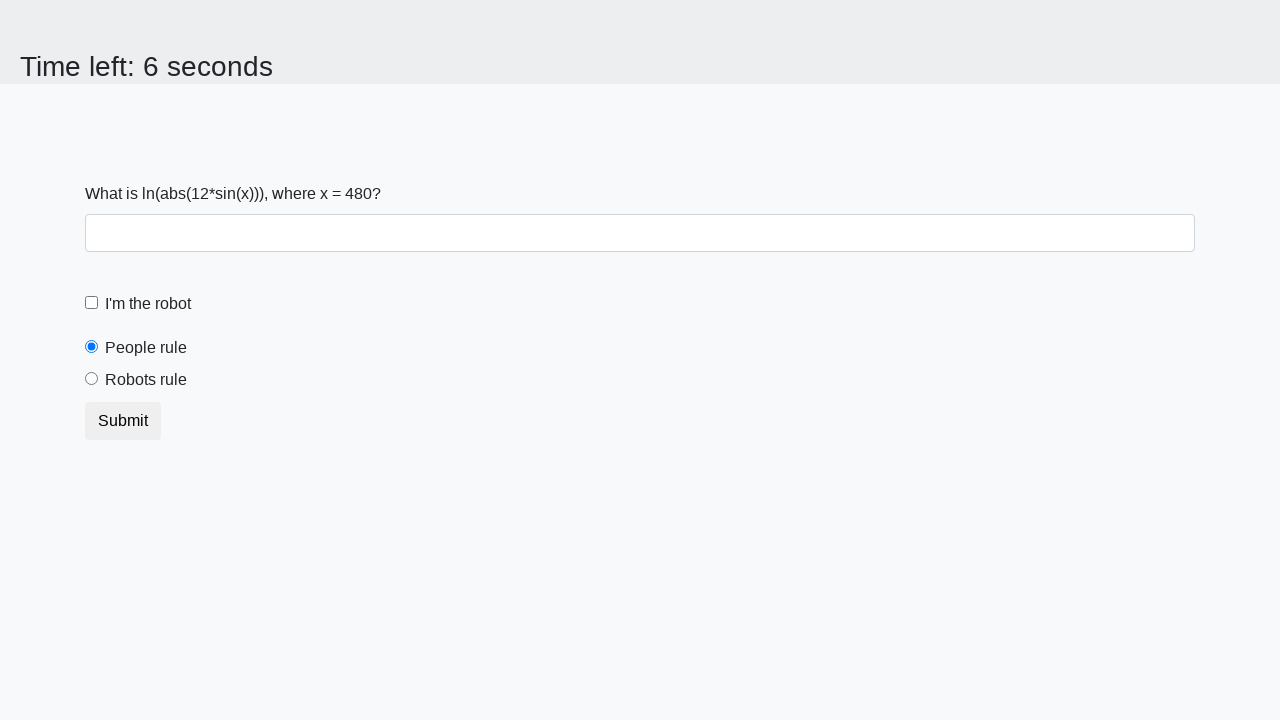

Calculated result: log(abs(12*sin(480))) = 2.000425466705329
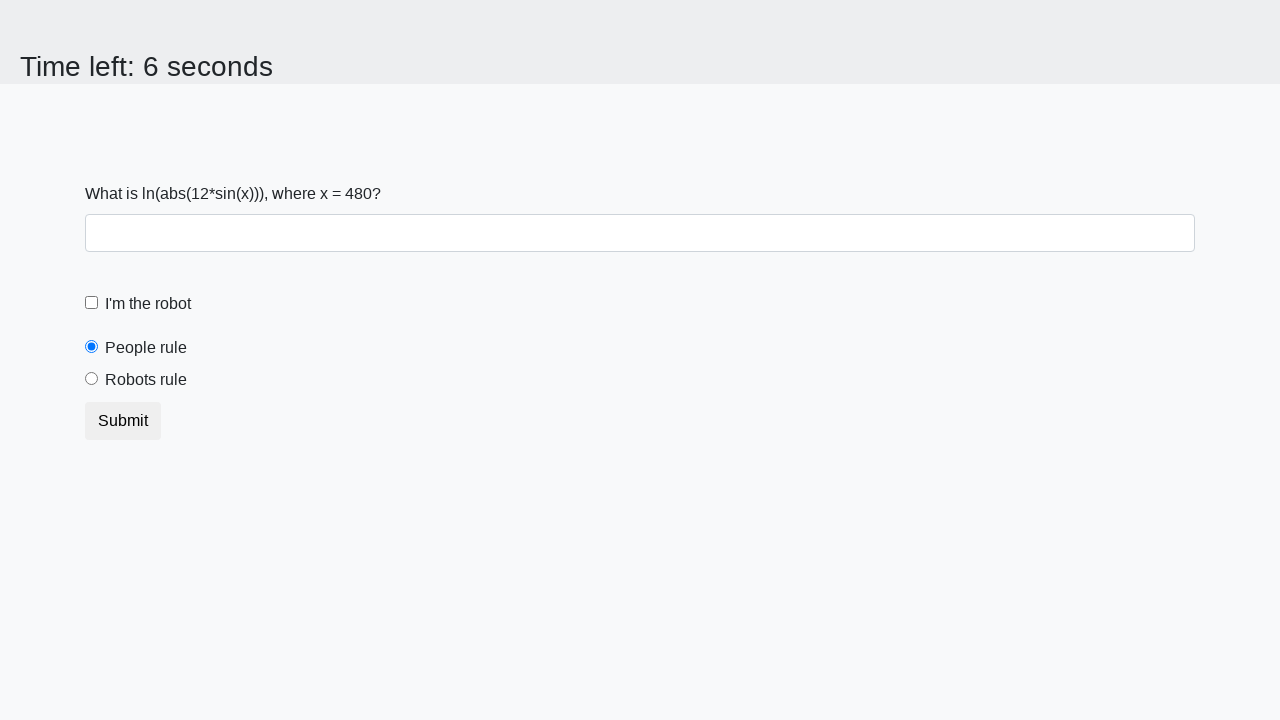

Filled answer field with calculated value: 2.000425466705329 on #answer
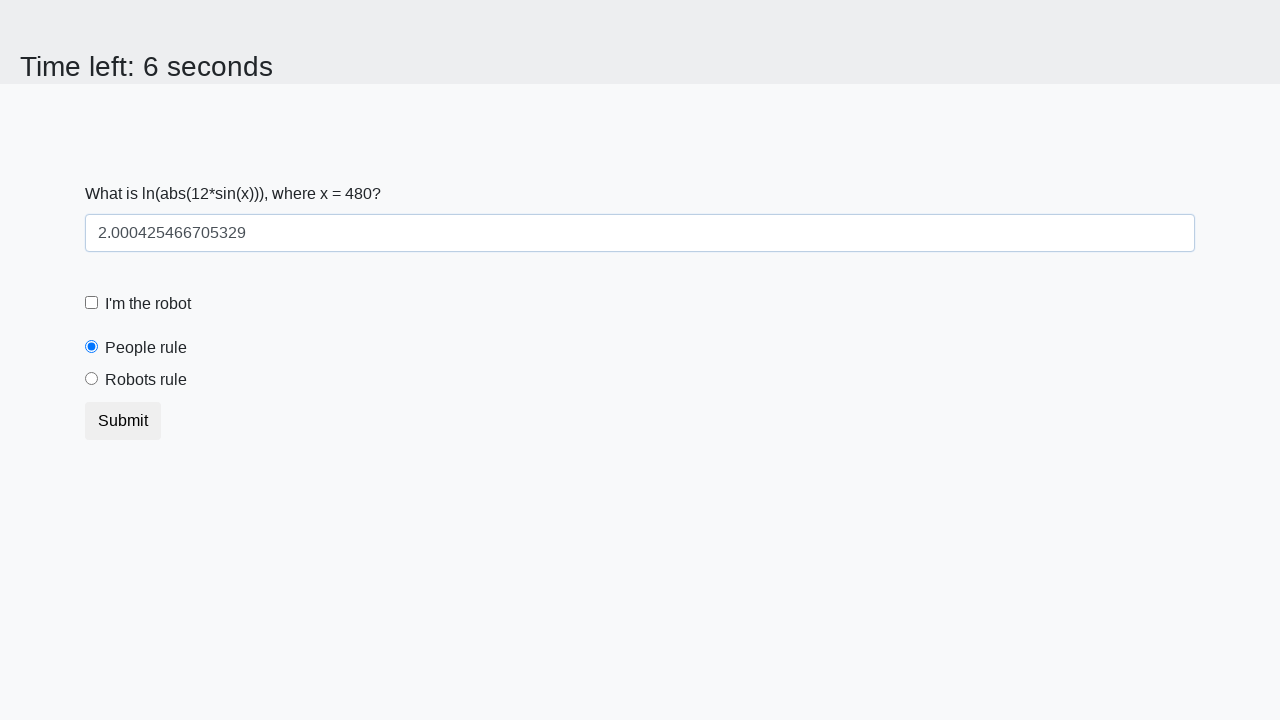

Clicked the robot checkbox at (92, 303) on #robotCheckbox
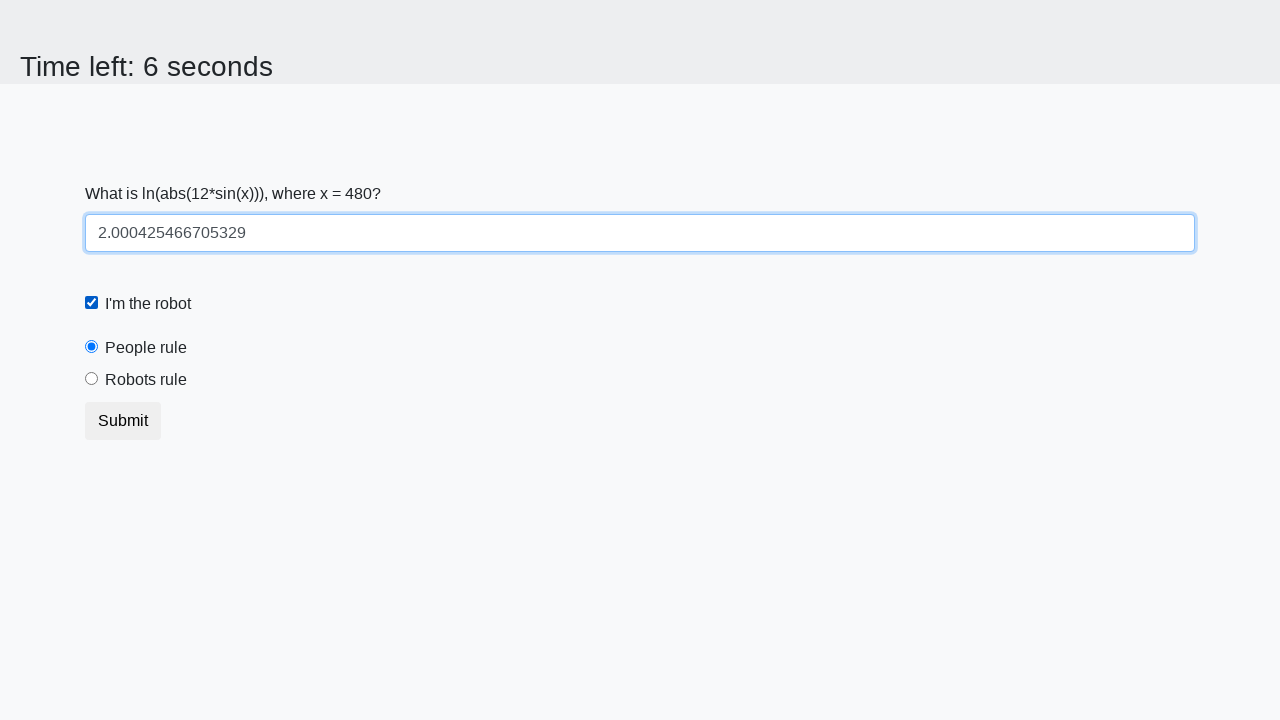

Selected the 'robots rule' radio button at (92, 379) on #robotsRule
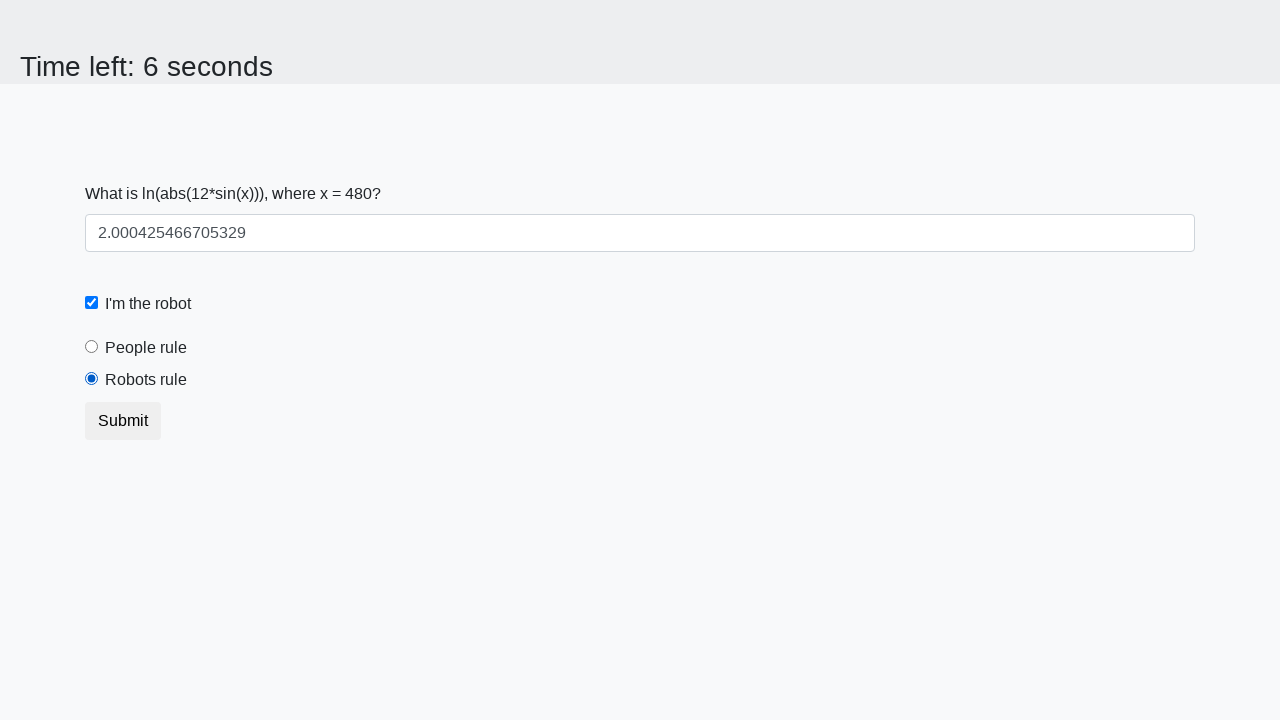

Clicked submit button to submit the form at (123, 421) on button.btn
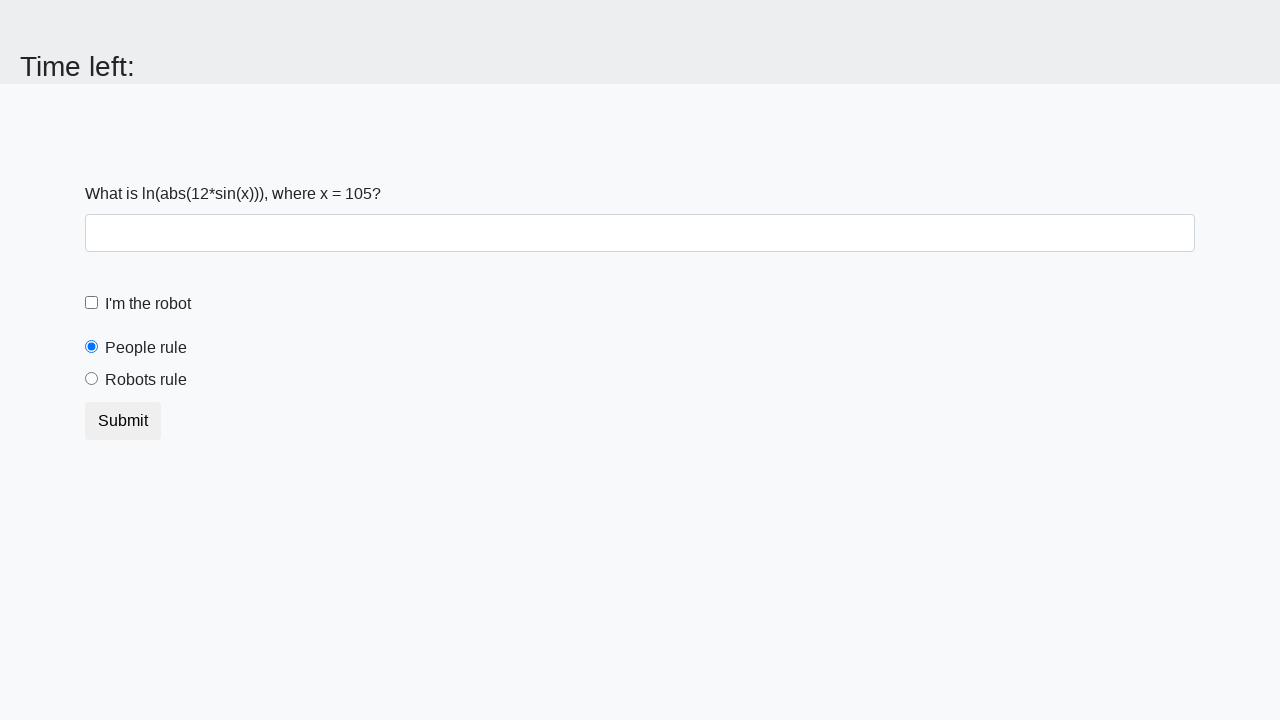

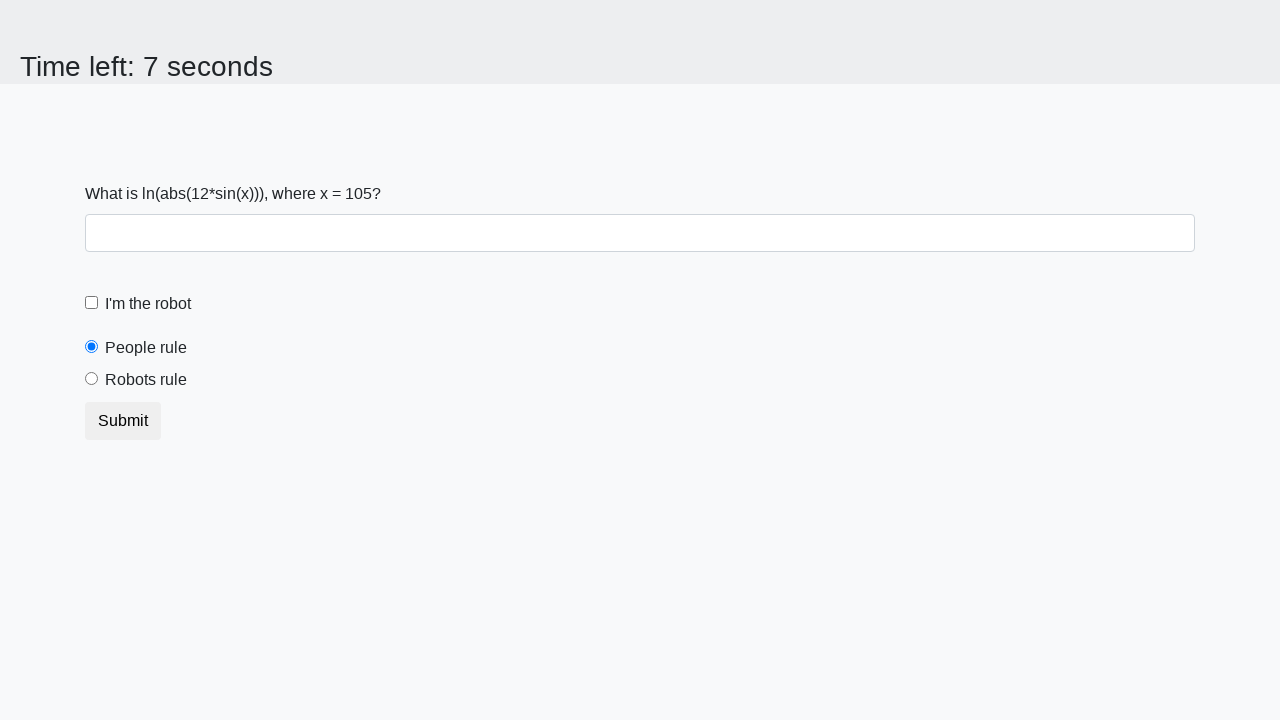